Tests the percent calculator by entering values to calculate what 34% of 200 is, filling in the input fields and clicking the calculate button.

Starting URL: https://www.calculator.net/percent-calculator.html

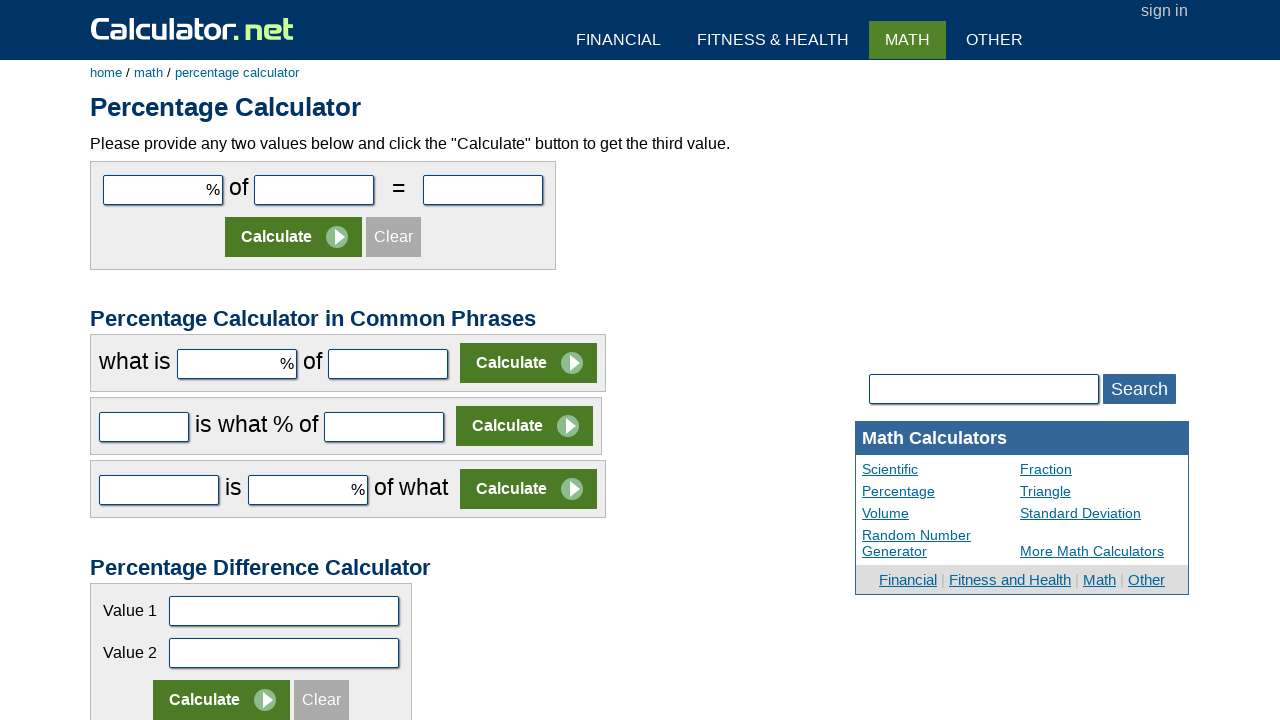

Clicked on the percentage input field at (163, 190) on #cpar1
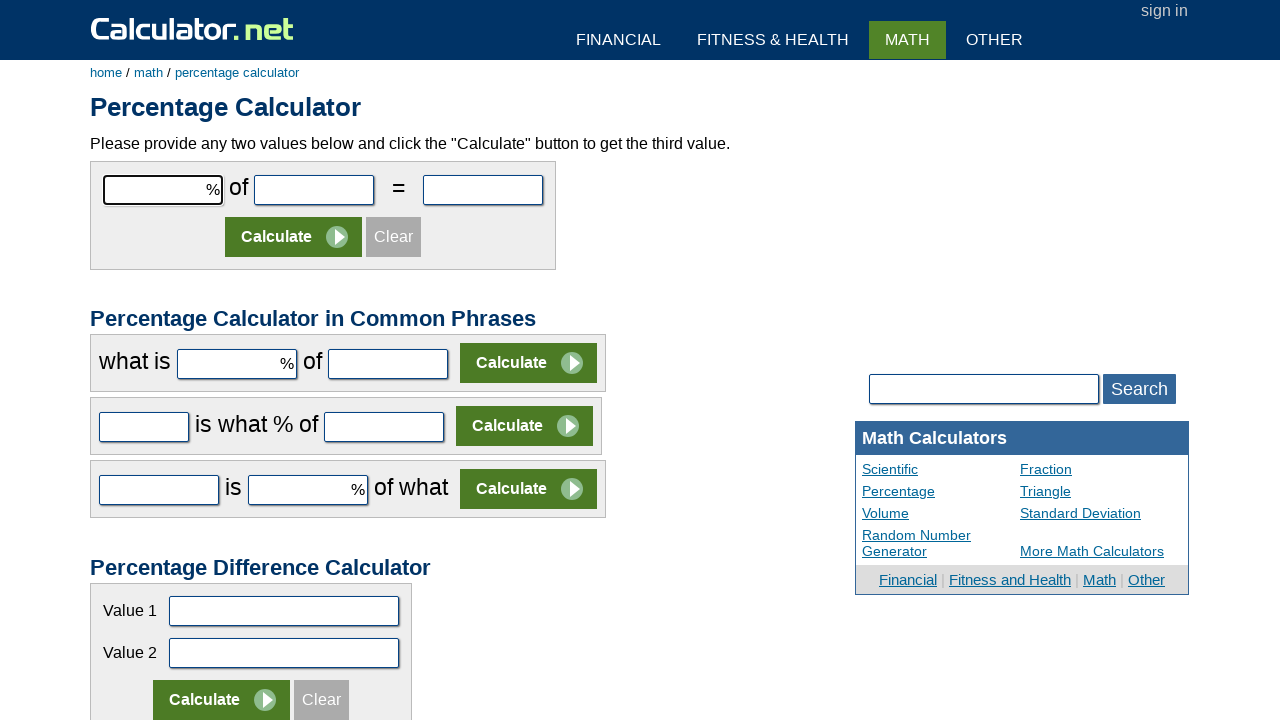

Entered 34 as the percentage value on #cpar1
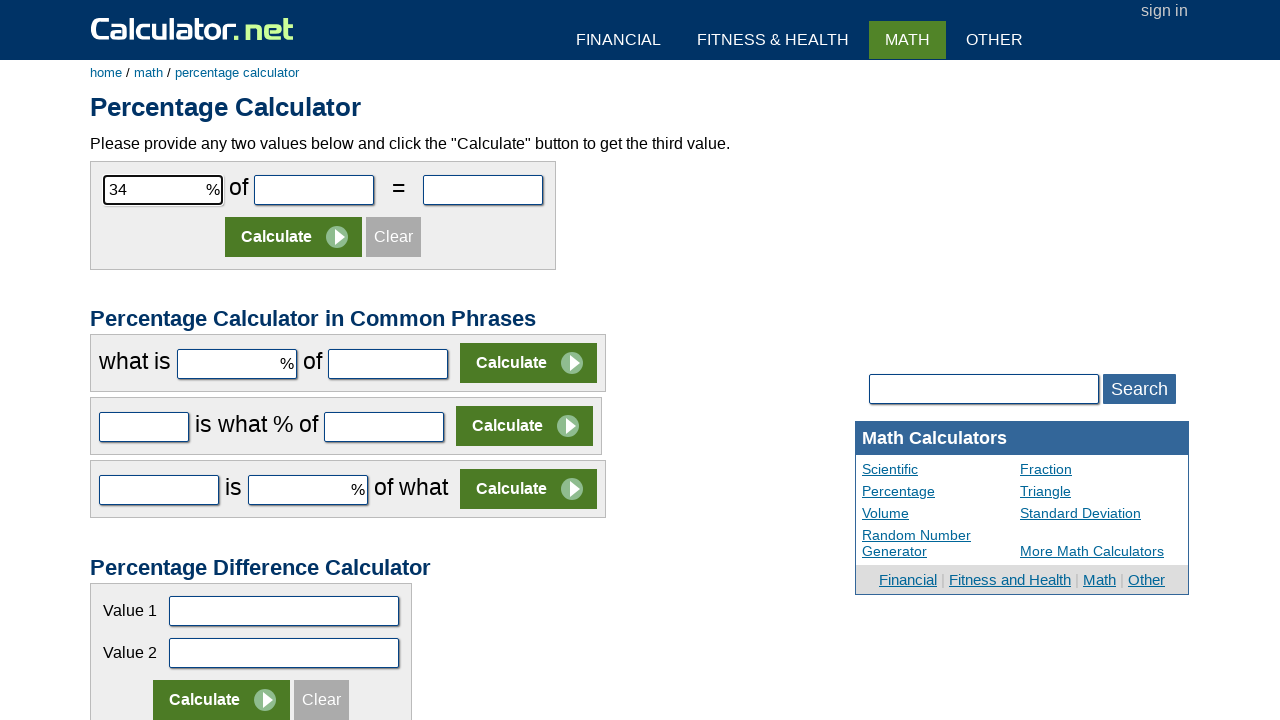

Clicked on the base value input field at (314, 190) on #cpar2
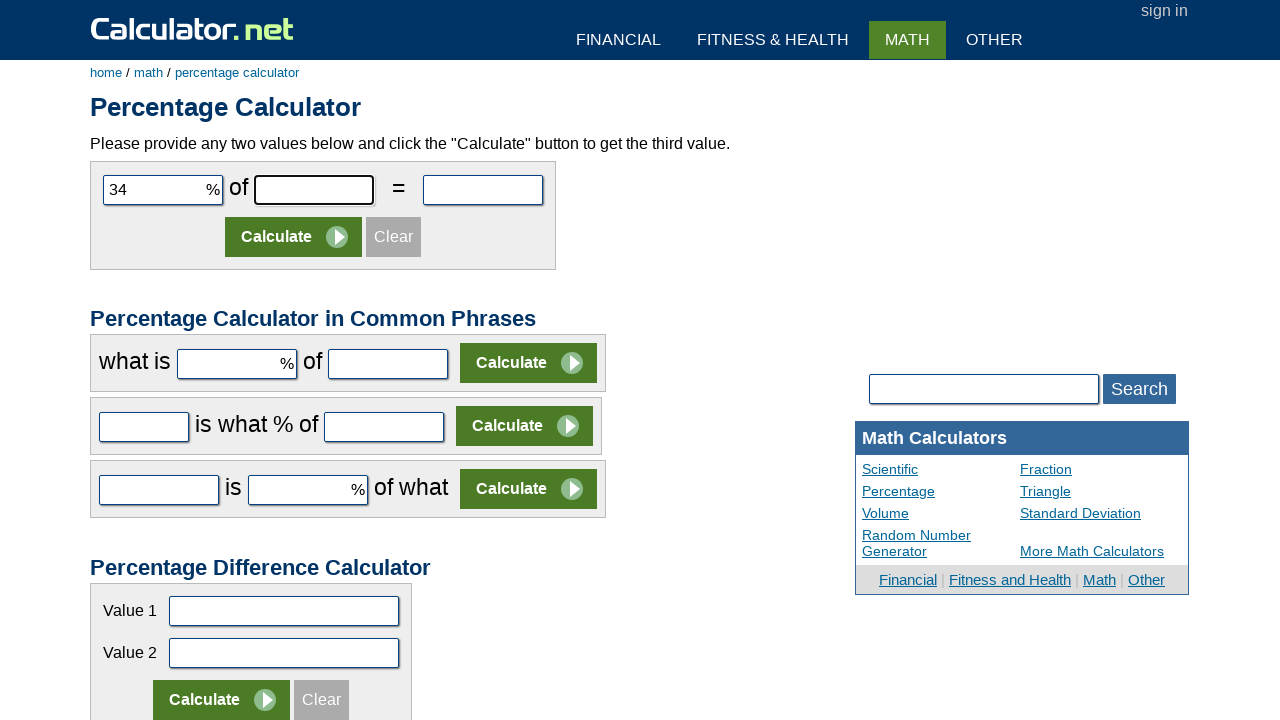

Entered 200 as the base value on #cpar2
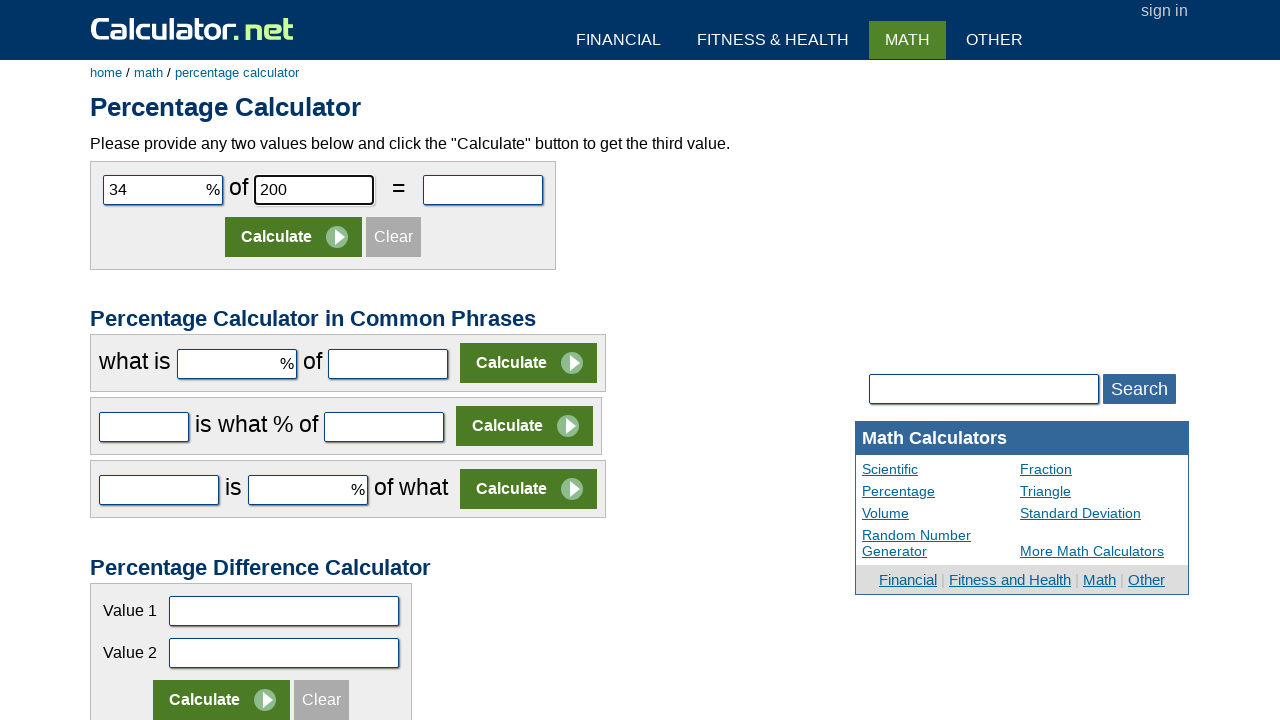

Clicked the calculate button to compute 34% of 200 at (294, 237) on input[name='x']
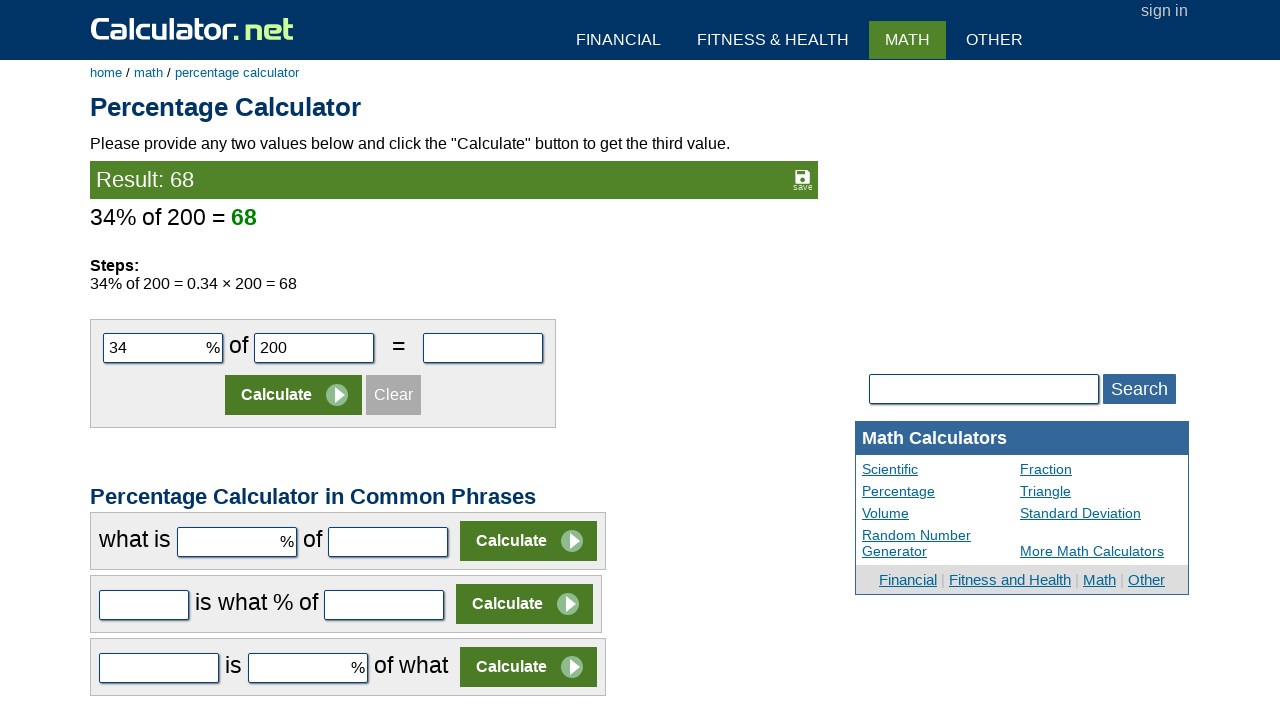

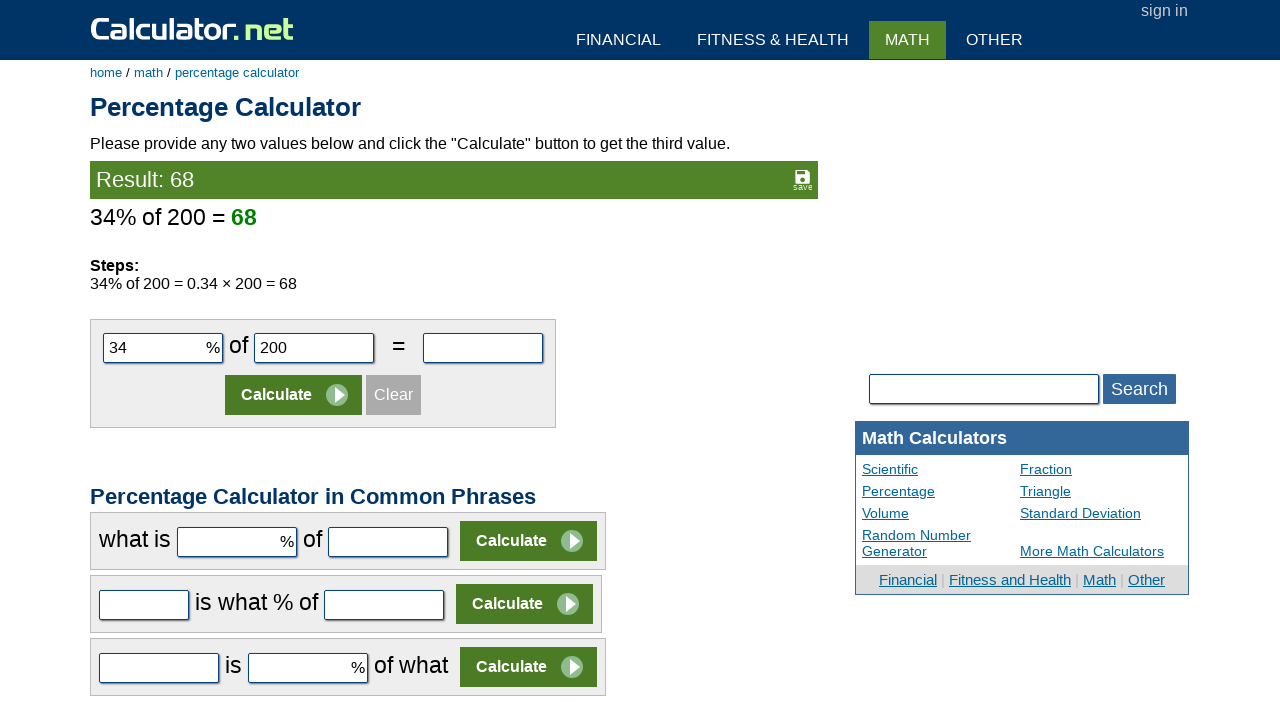